Navigates to the Tata Motors website homepage and verifies it loads successfully

Starting URL: https://www.tatamotors.com

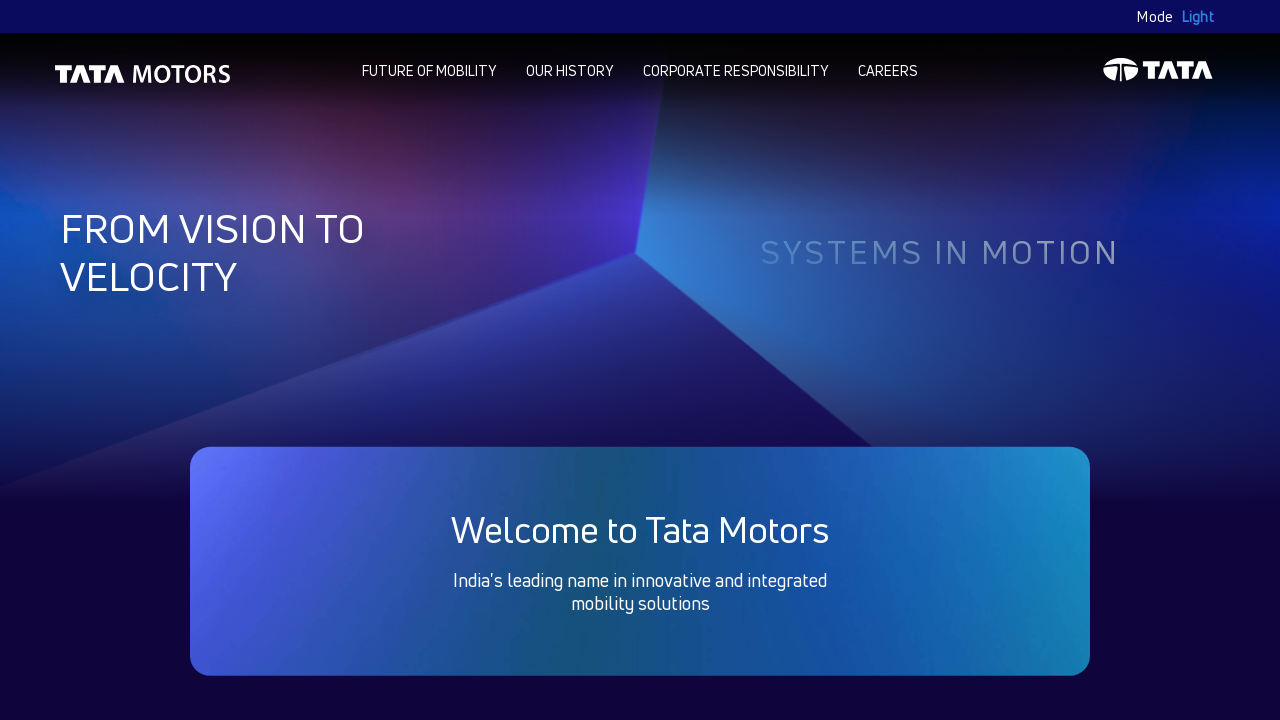

Waited for Tata Motors homepage to fully load (networkidle)
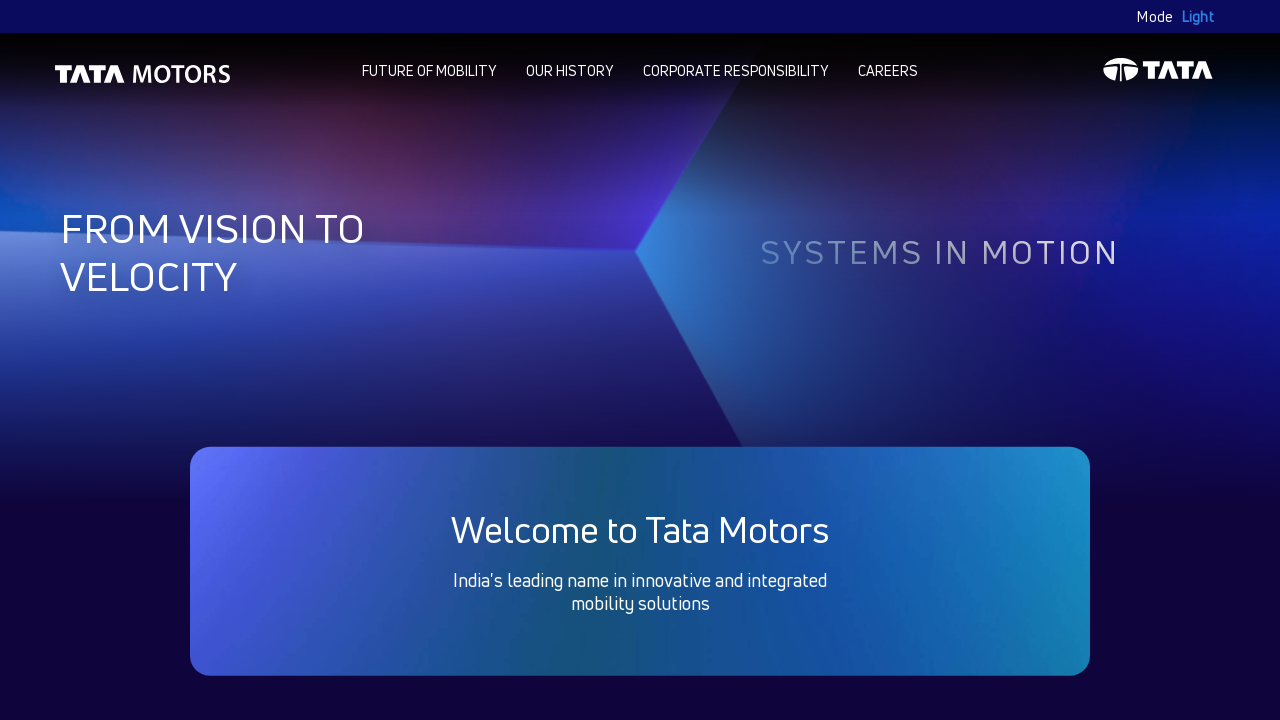

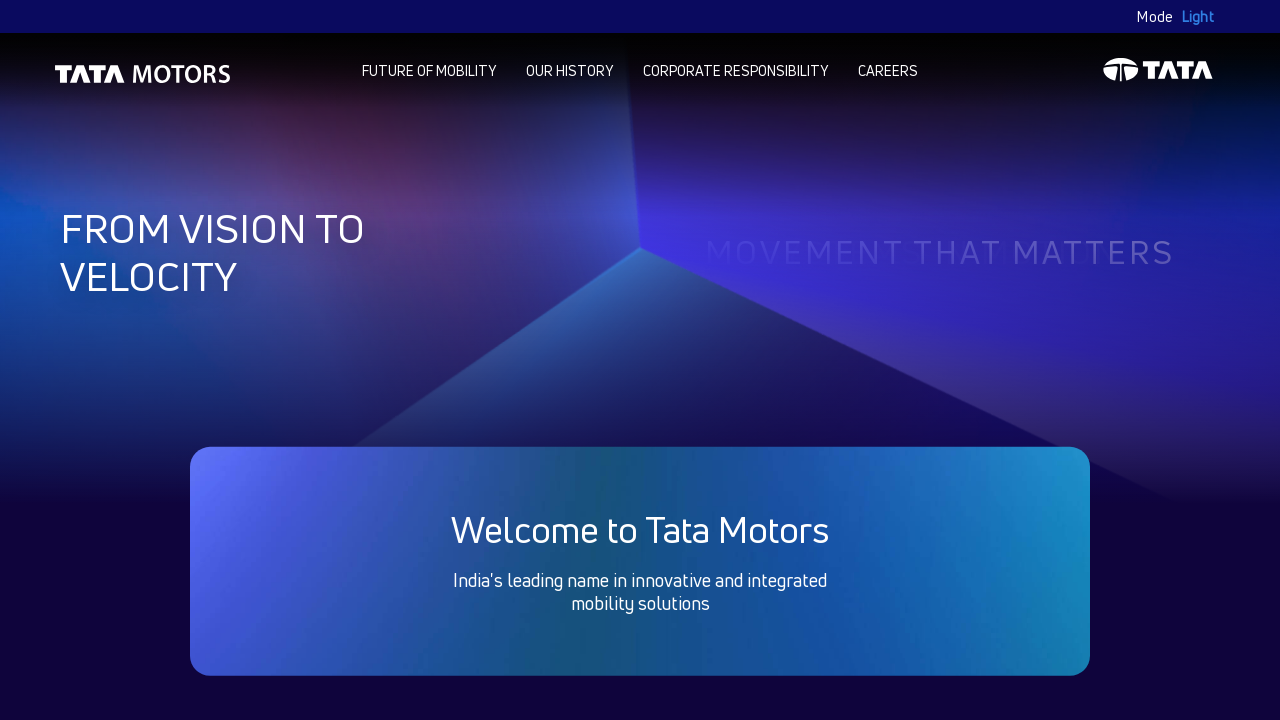